Tests marking individual items as complete by checking their checkboxes

Starting URL: https://demo.playwright.dev/todomvc

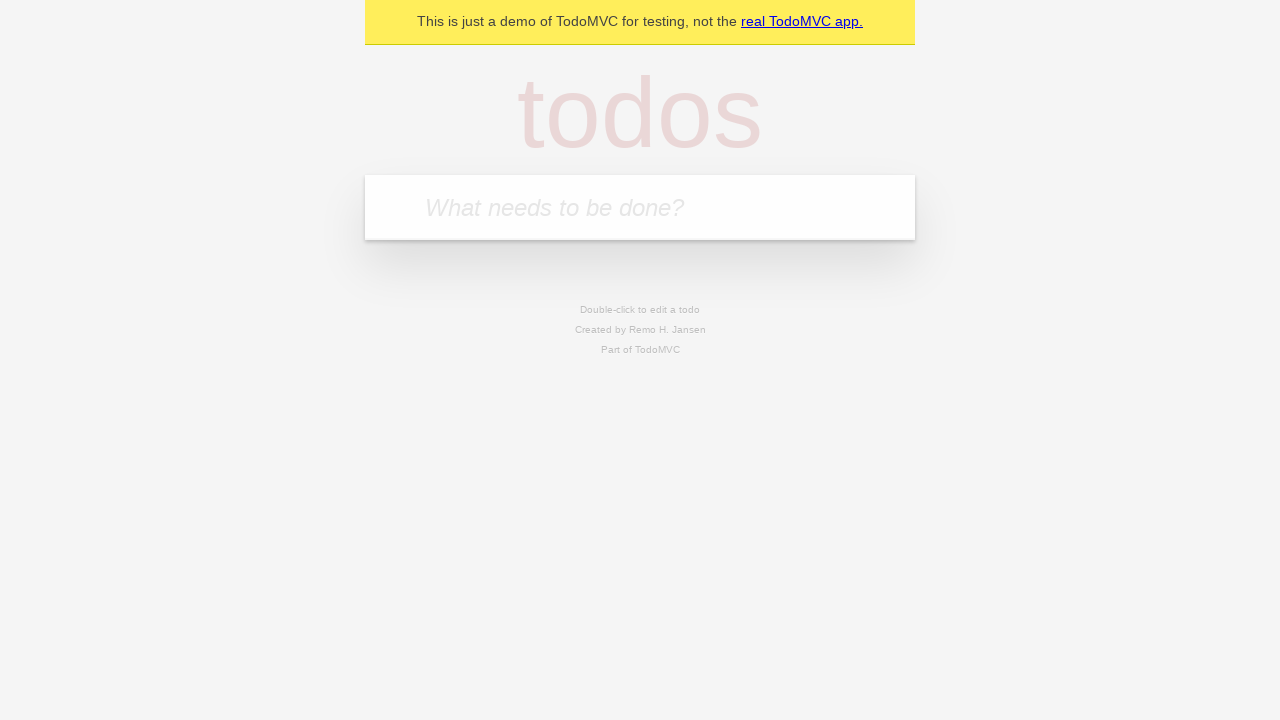

Filled todo input with 'buy some cheese' on internal:attr=[placeholder="What needs to be done?"i]
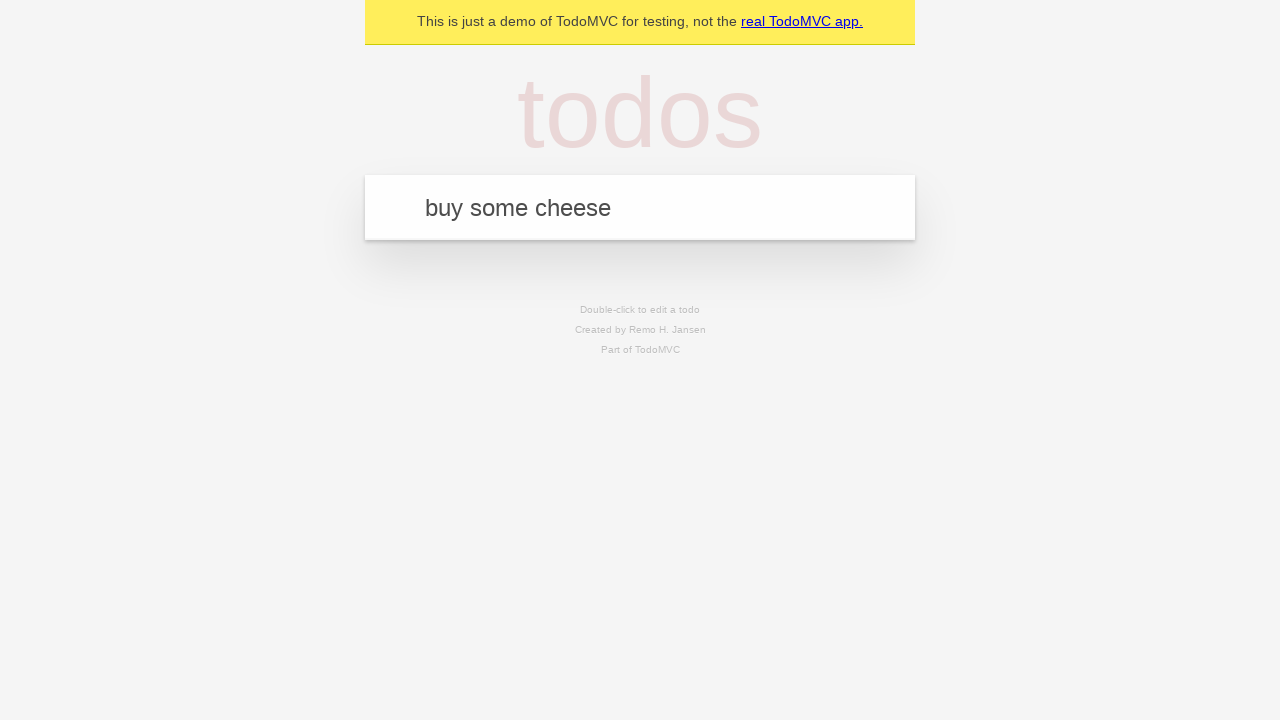

Pressed Enter to create first todo item on internal:attr=[placeholder="What needs to be done?"i]
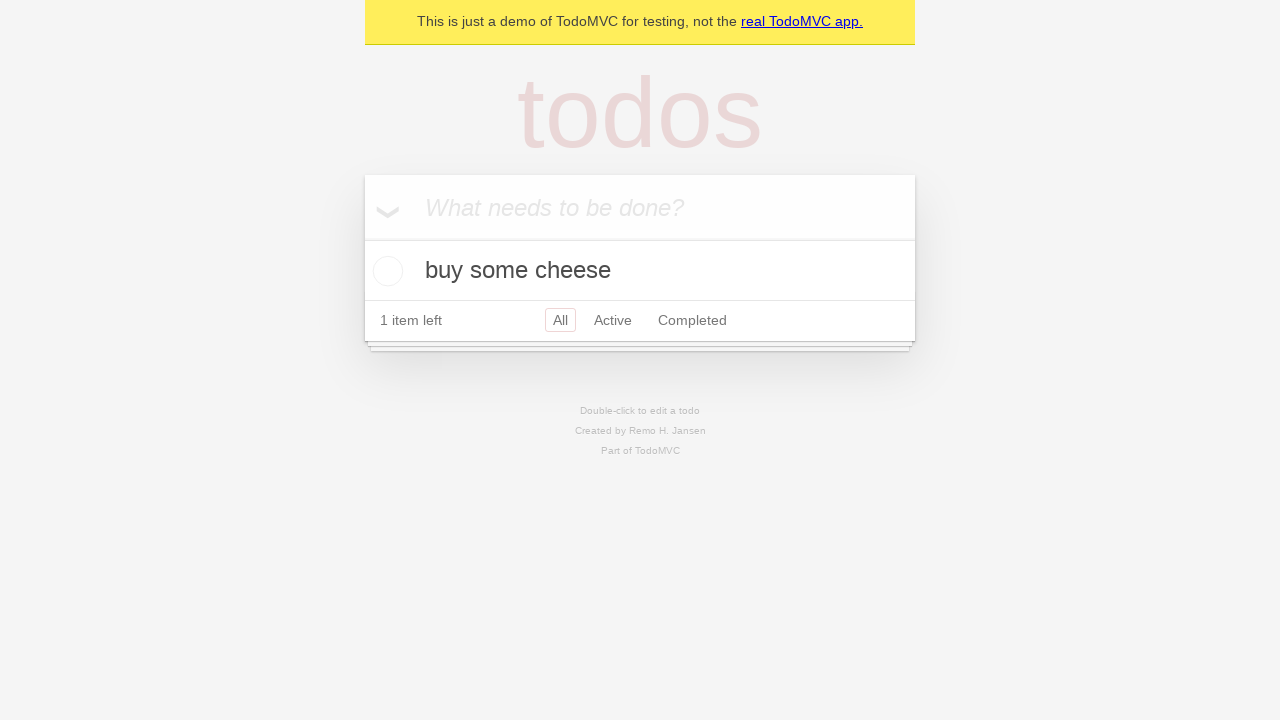

Filled todo input with 'feed the cat' on internal:attr=[placeholder="What needs to be done?"i]
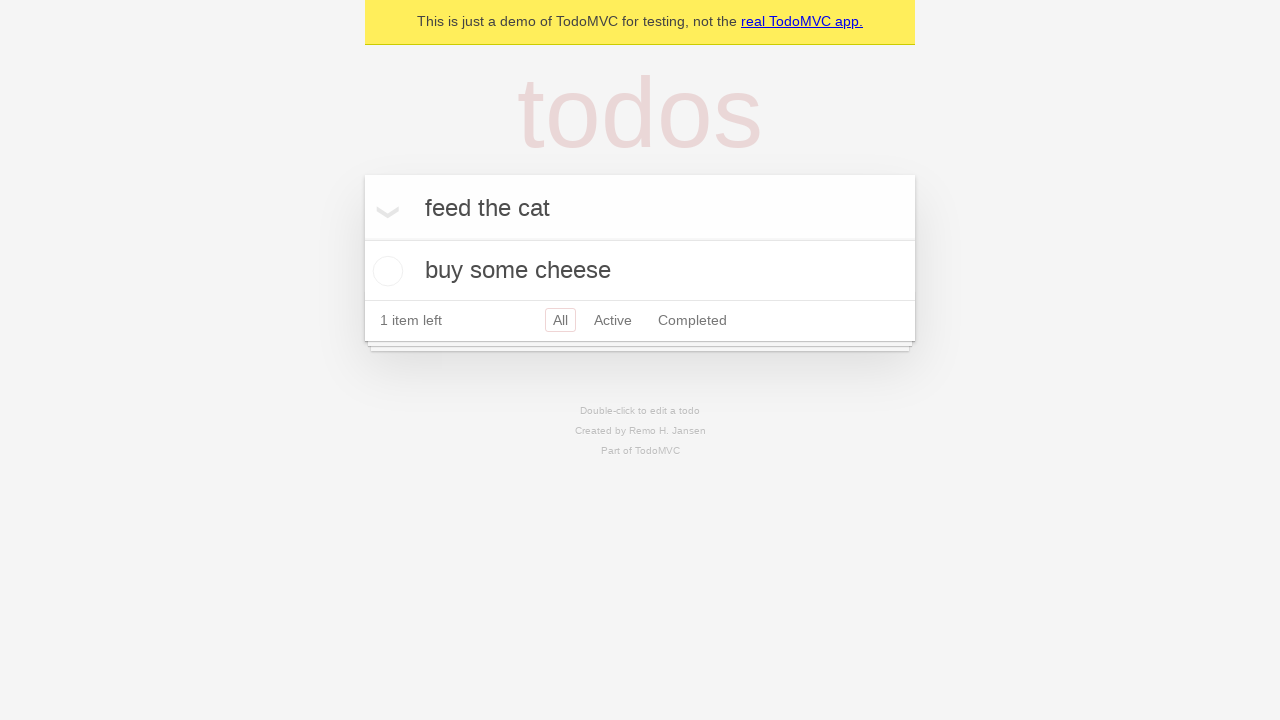

Pressed Enter to create second todo item on internal:attr=[placeholder="What needs to be done?"i]
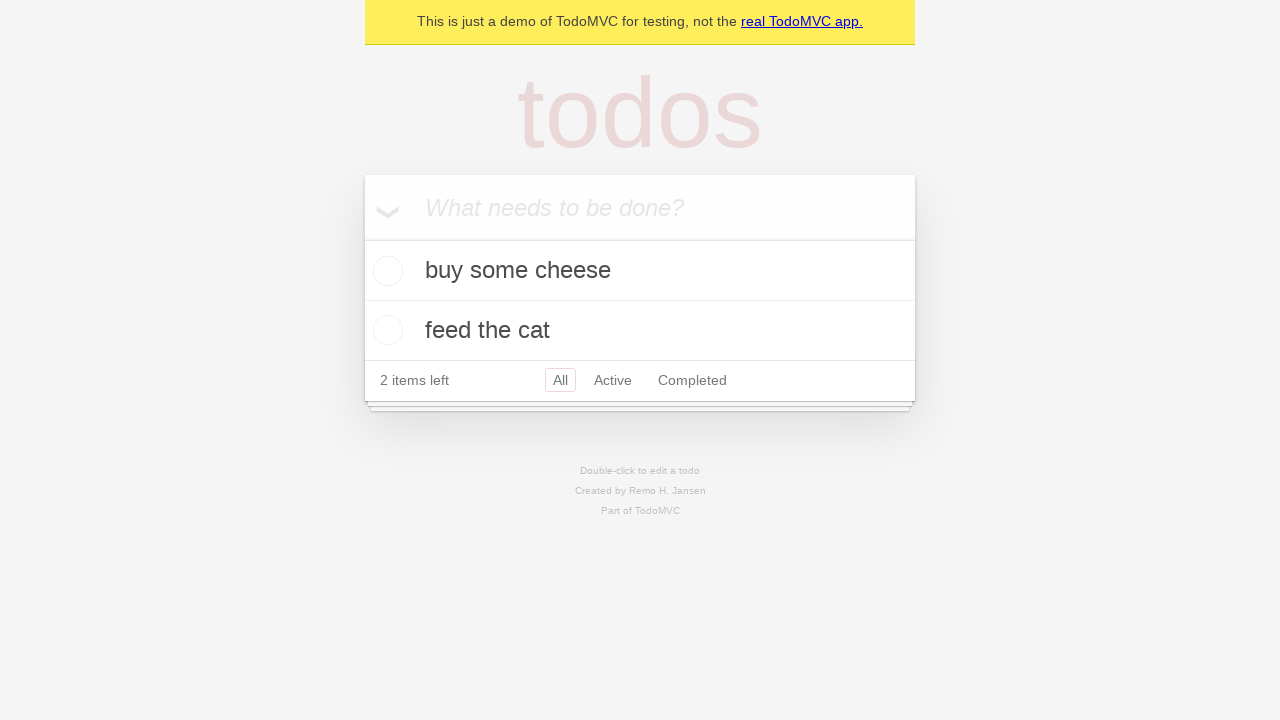

Checked checkbox for first todo item 'buy some cheese' at (385, 271) on internal:testid=[data-testid="todo-item"s] >> nth=0 >> internal:role=checkbox
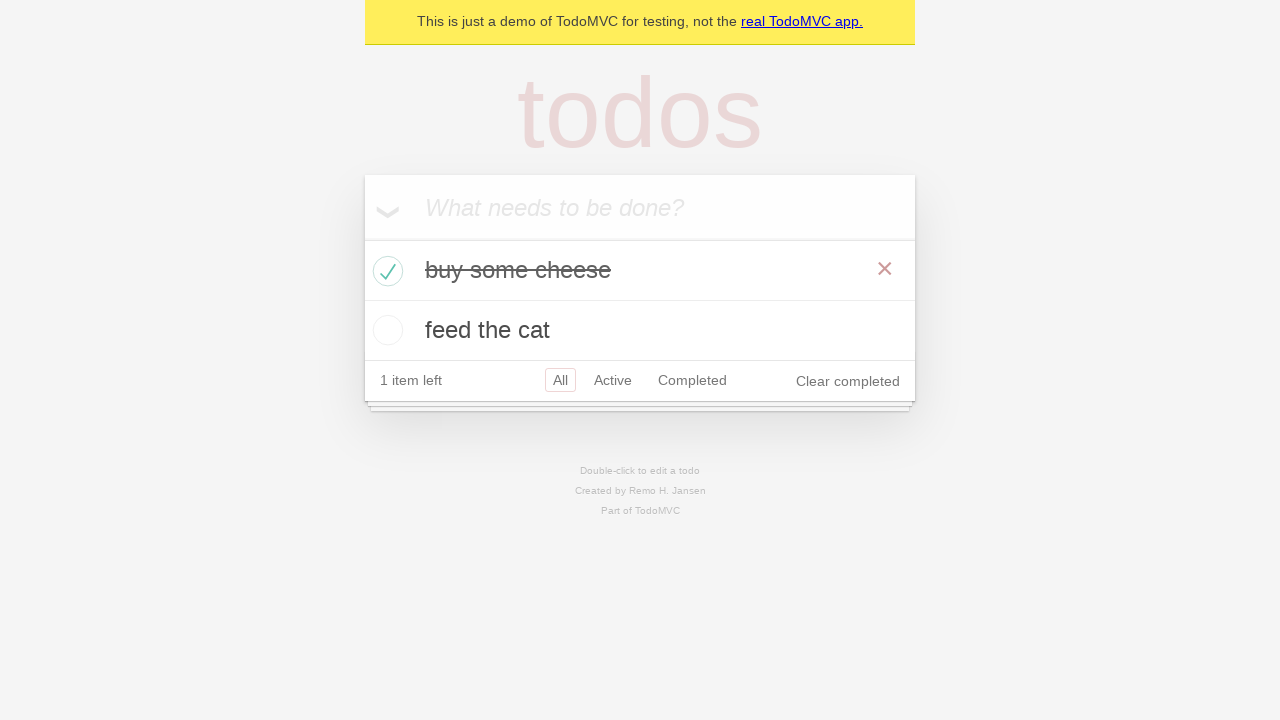

Checked checkbox for second todo item 'feed the cat' at (385, 330) on internal:testid=[data-testid="todo-item"s] >> nth=1 >> internal:role=checkbox
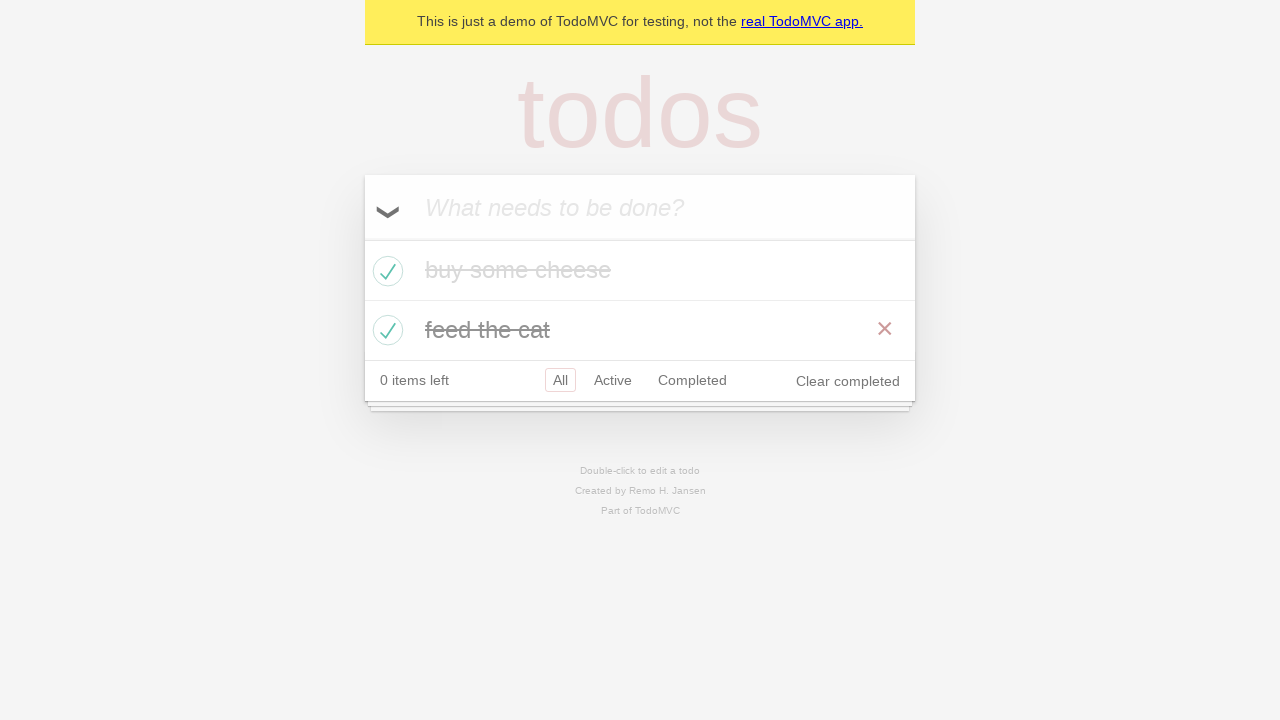

Both todo items marked as completed
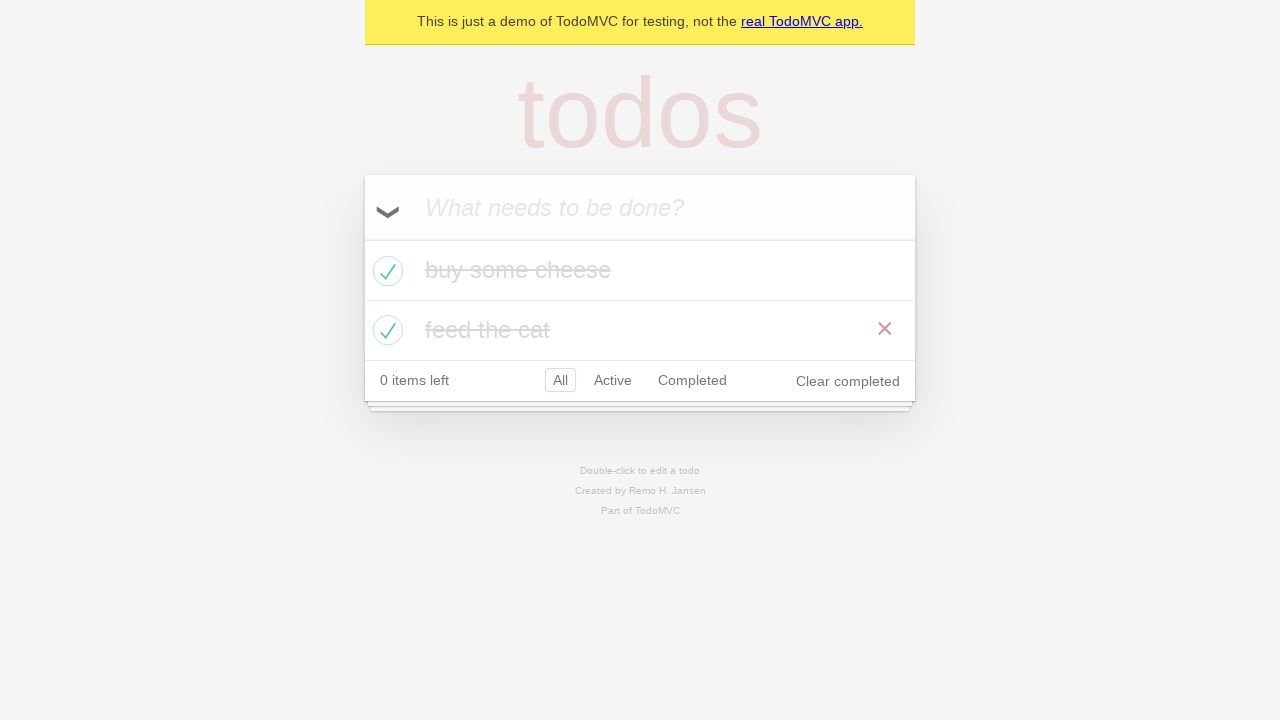

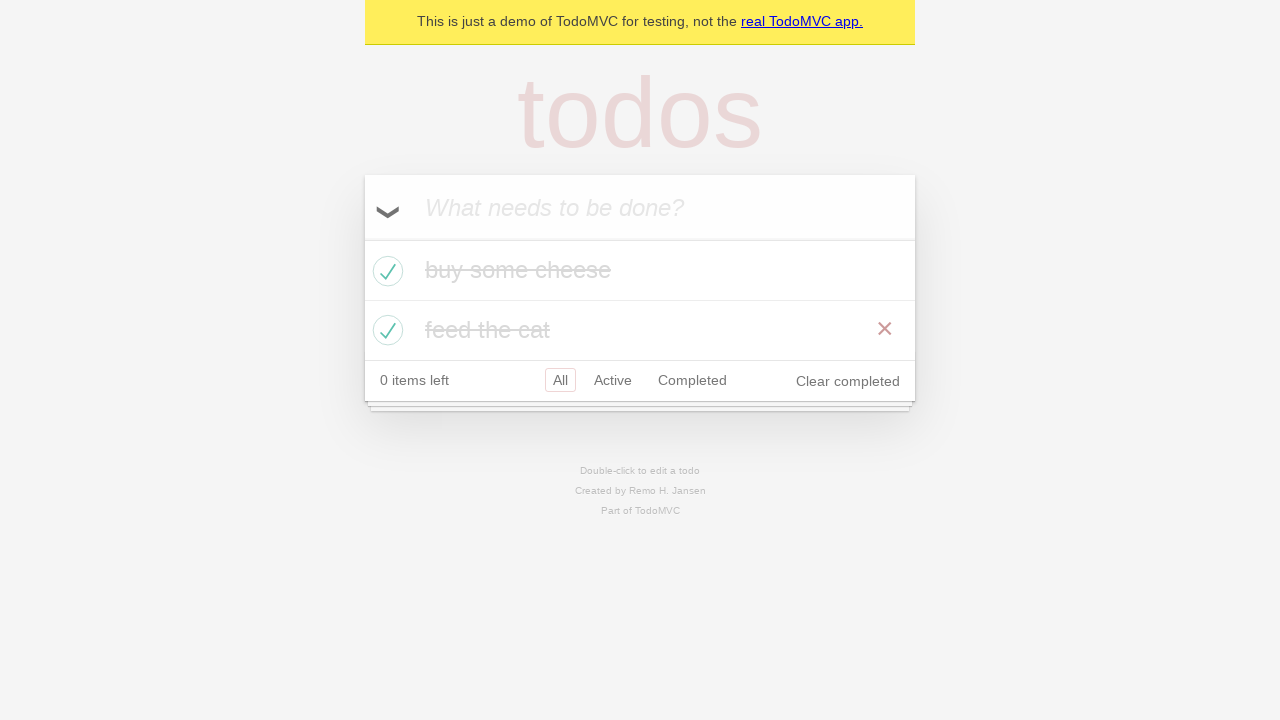